Tests double-click functionality on a jQuery demo page by switching to an iframe and performing multiple double-click actions on a div element

Starting URL: https://api.jquery.com/dblclick/

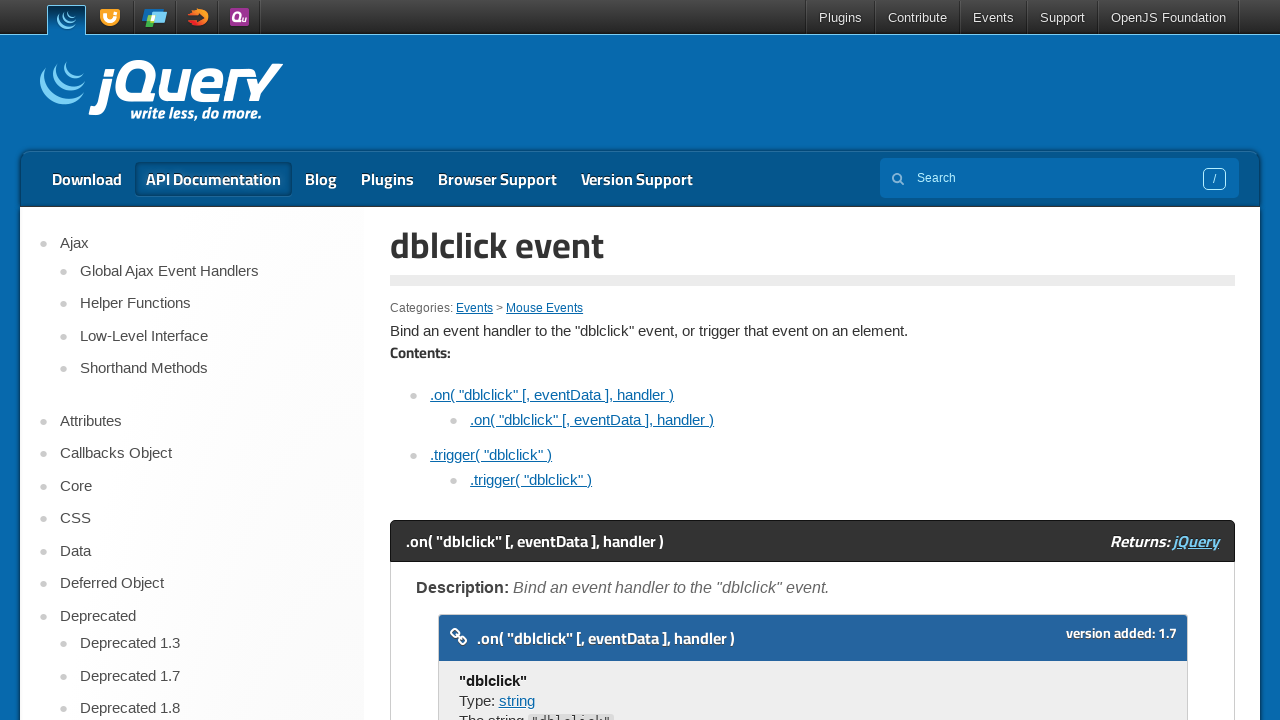

Located the first iframe on the jQuery dblclick demo page
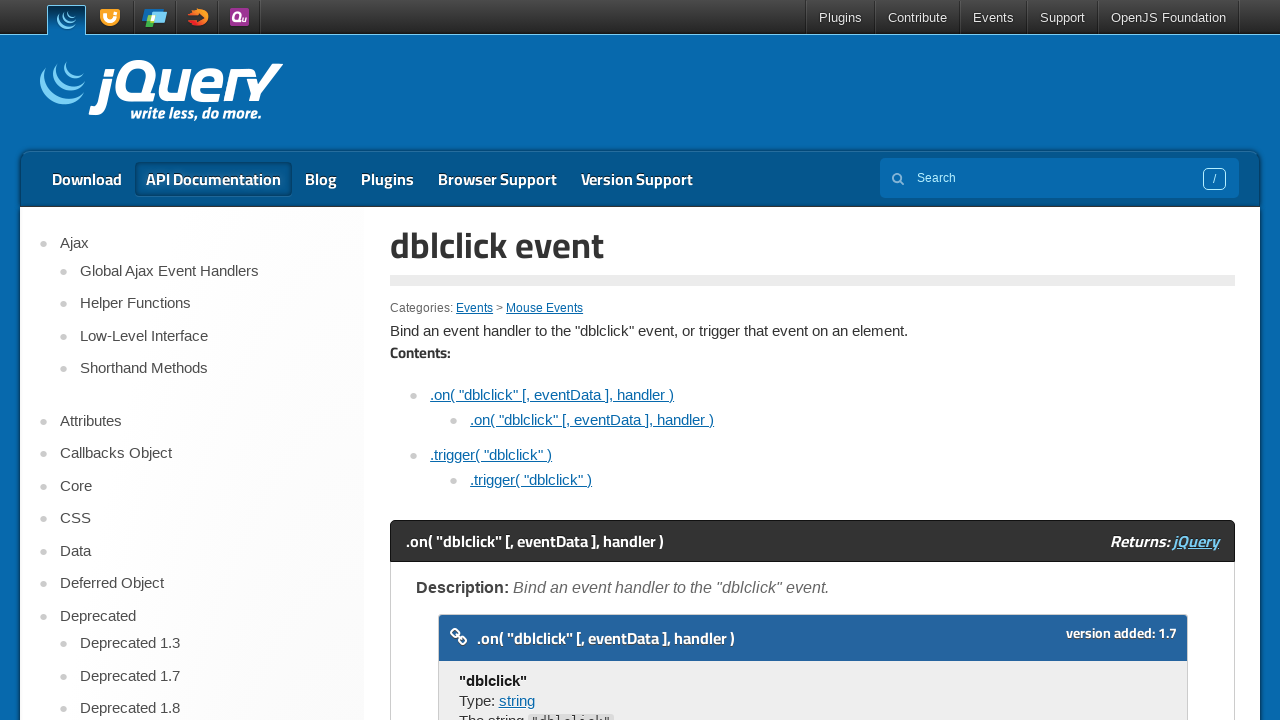

Located the div element inside the iframe
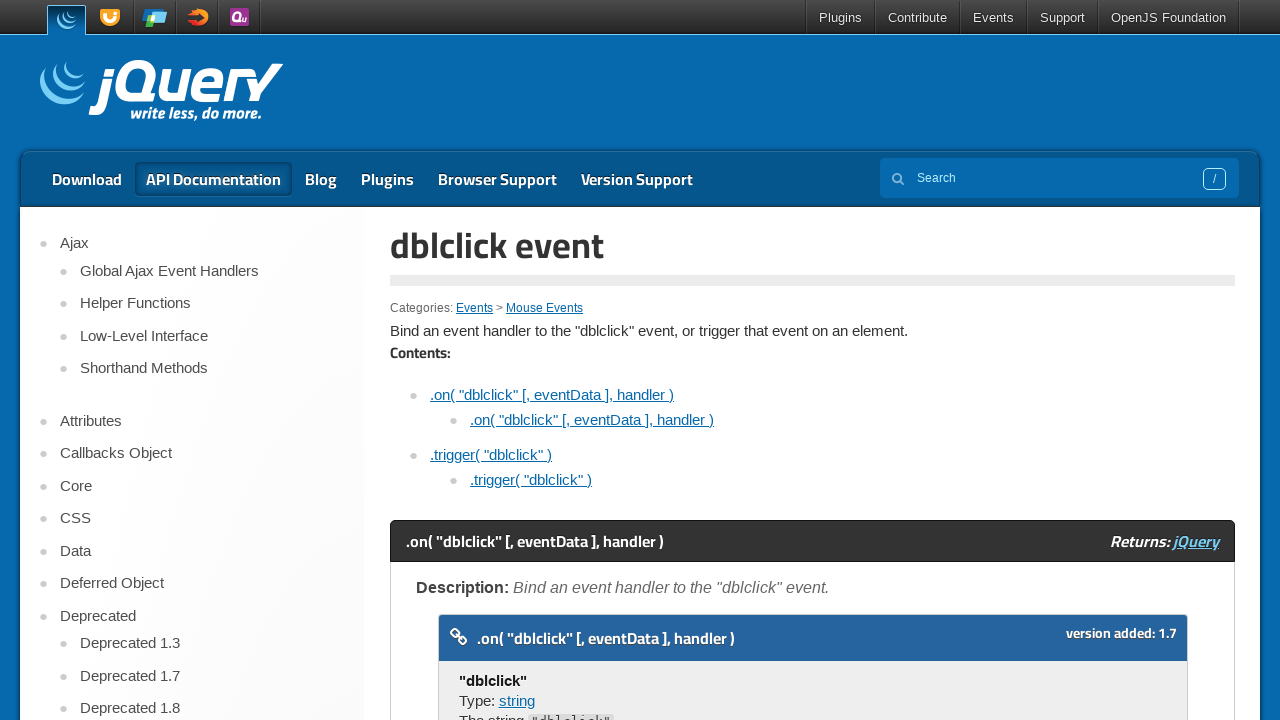

Waited for the div element to become visible
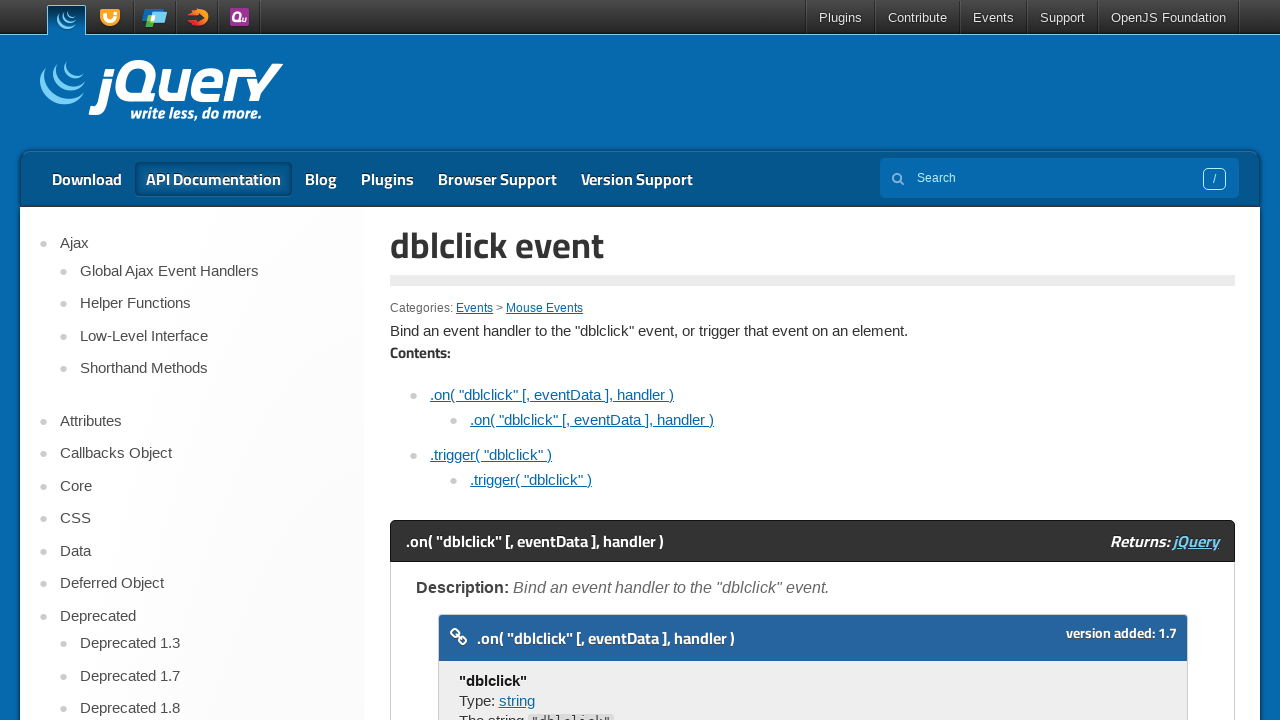

Performed first double-click on the div element at (478, 360) on iframe >> nth=0 >> internal:control=enter-frame >> xpath=/html/body/div
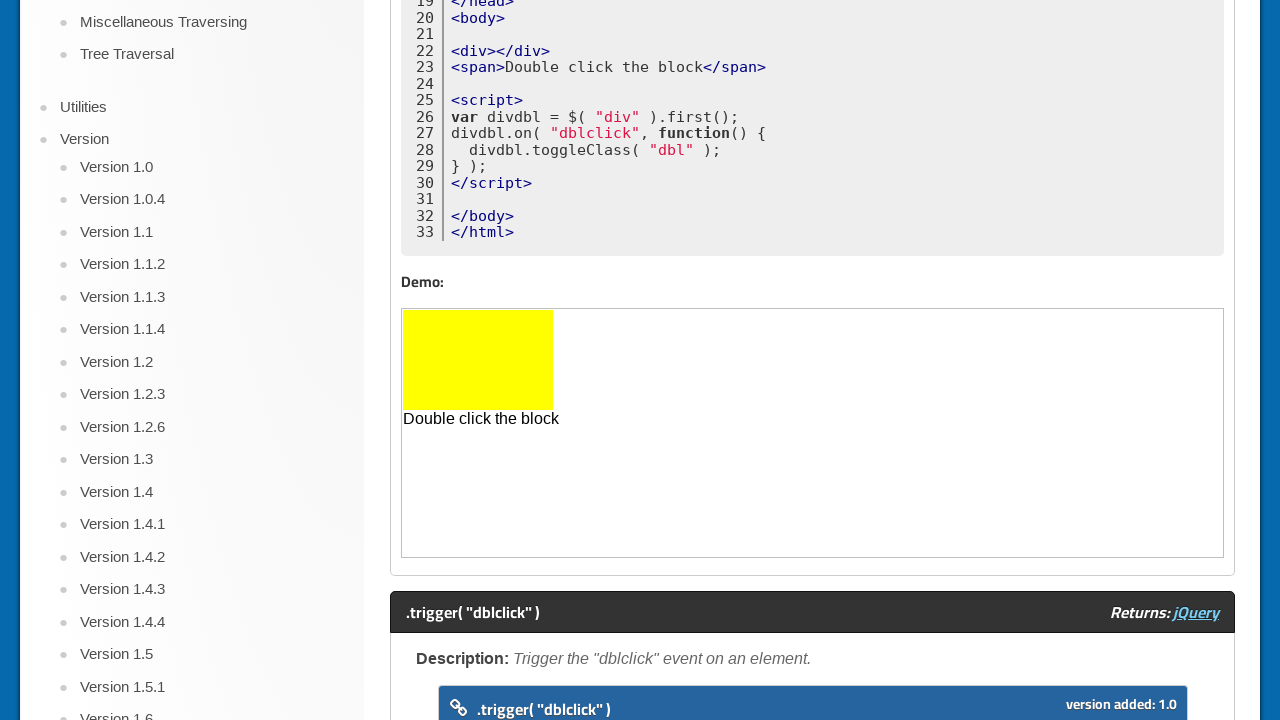

Performed second double-click on the div element at (478, 360) on iframe >> nth=0 >> internal:control=enter-frame >> xpath=/html/body/div
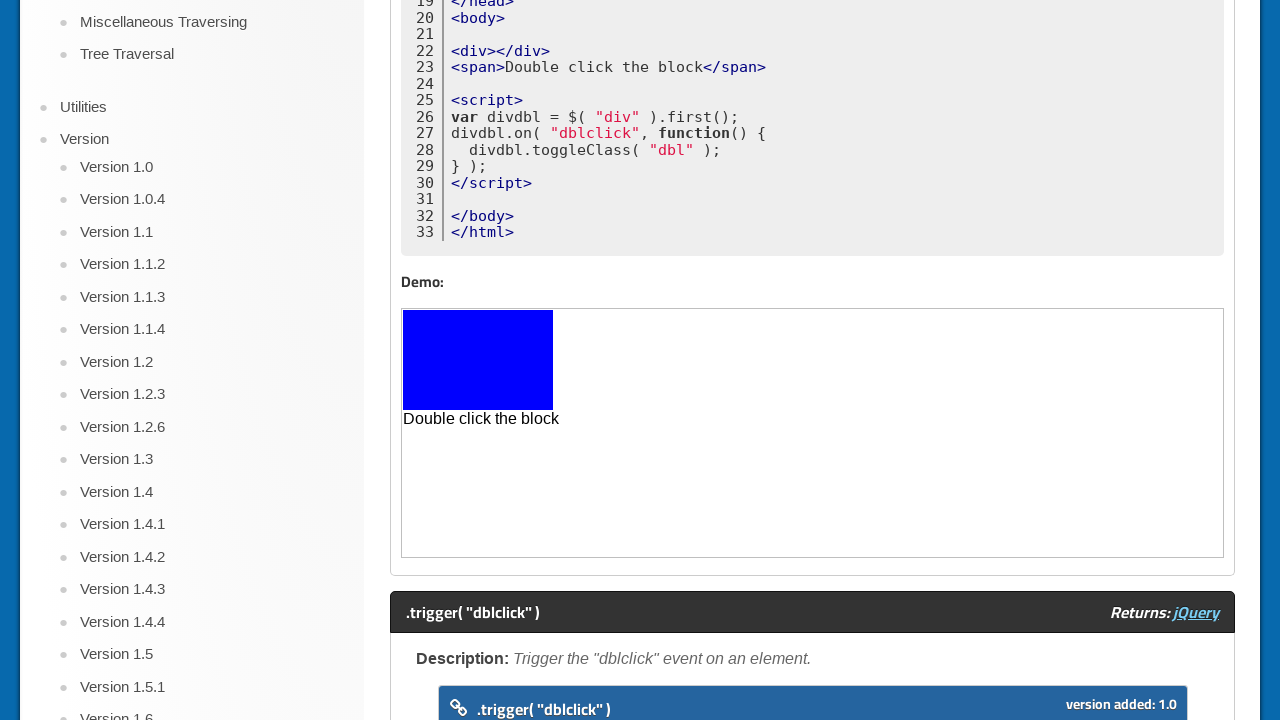

Performed third double-click on the div element at (478, 360) on iframe >> nth=0 >> internal:control=enter-frame >> xpath=/html/body/div
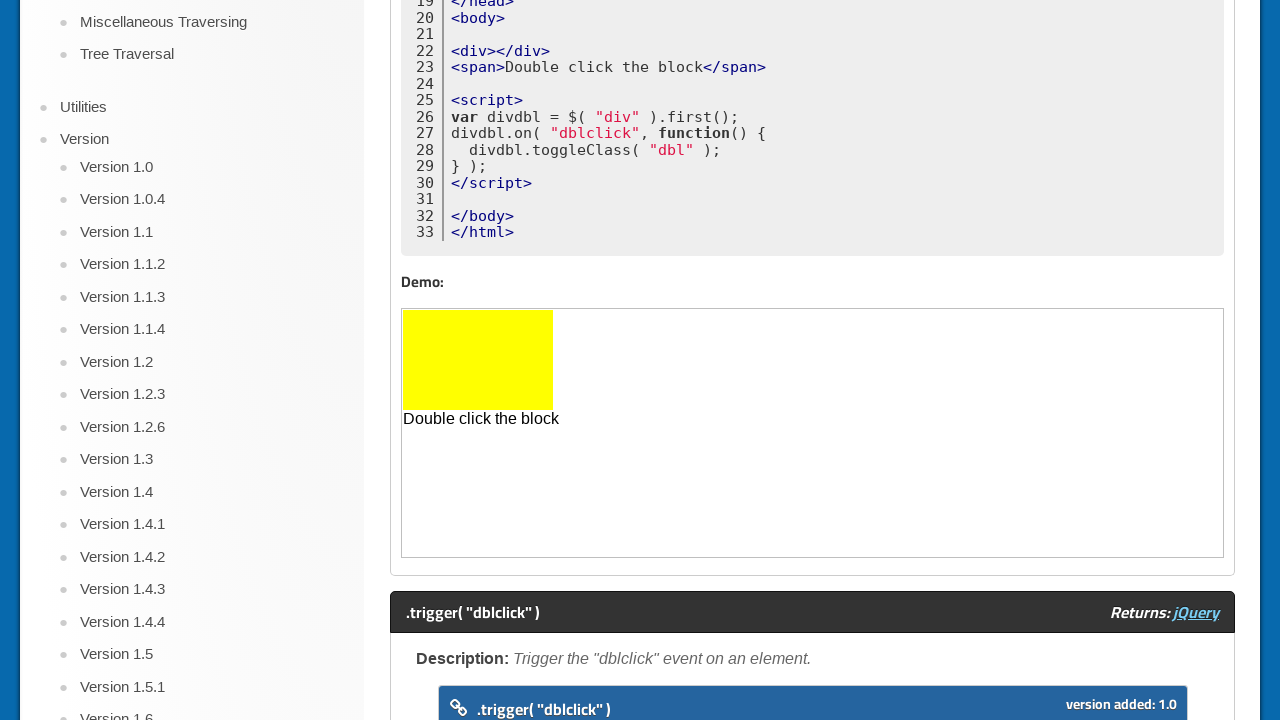

Performed fourth double-click on the div element at (478, 360) on iframe >> nth=0 >> internal:control=enter-frame >> xpath=/html/body/div
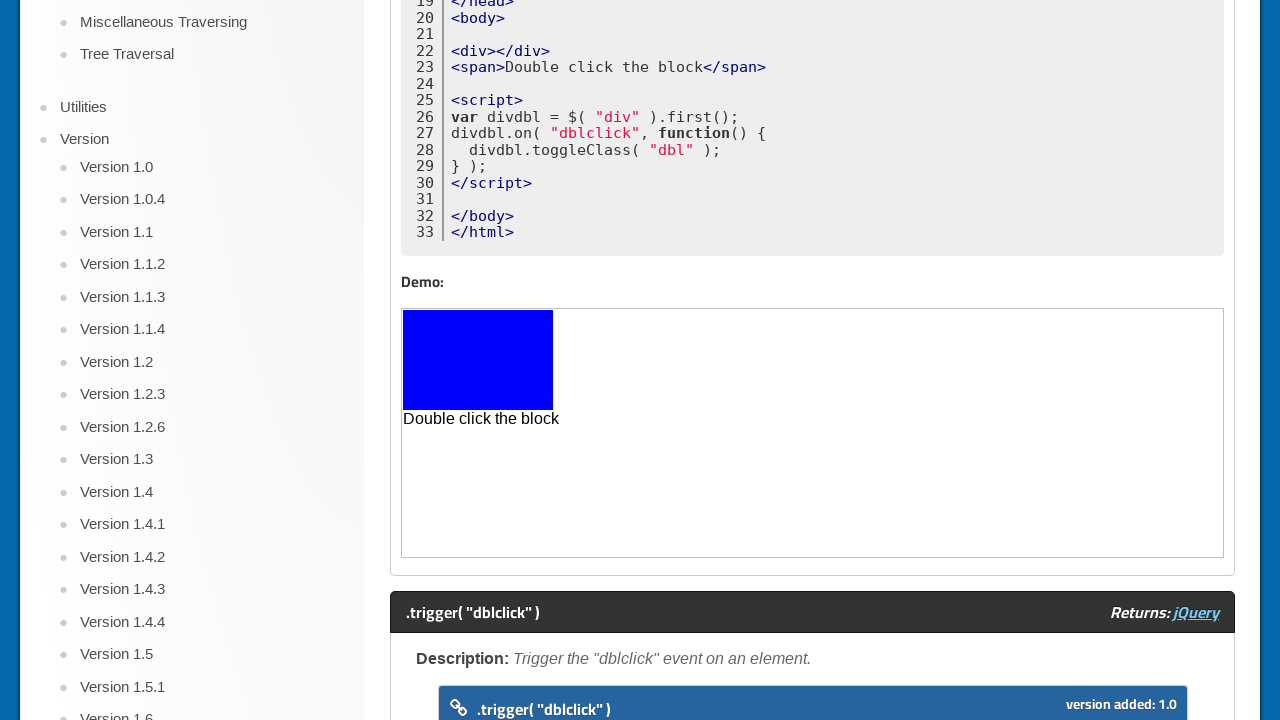

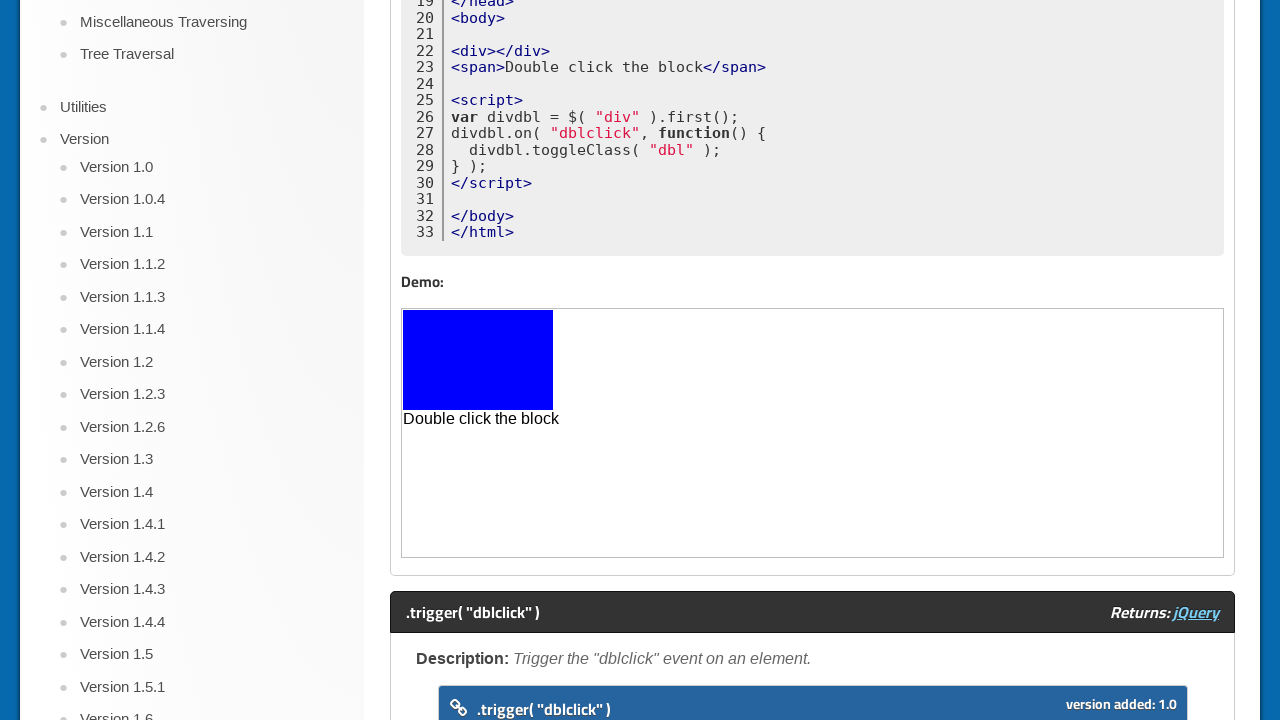